Navigates to a simple form page and clicks the submit button to test basic form submission functionality.

Starting URL: http://suninjuly.github.io/simple_form_find_task.html

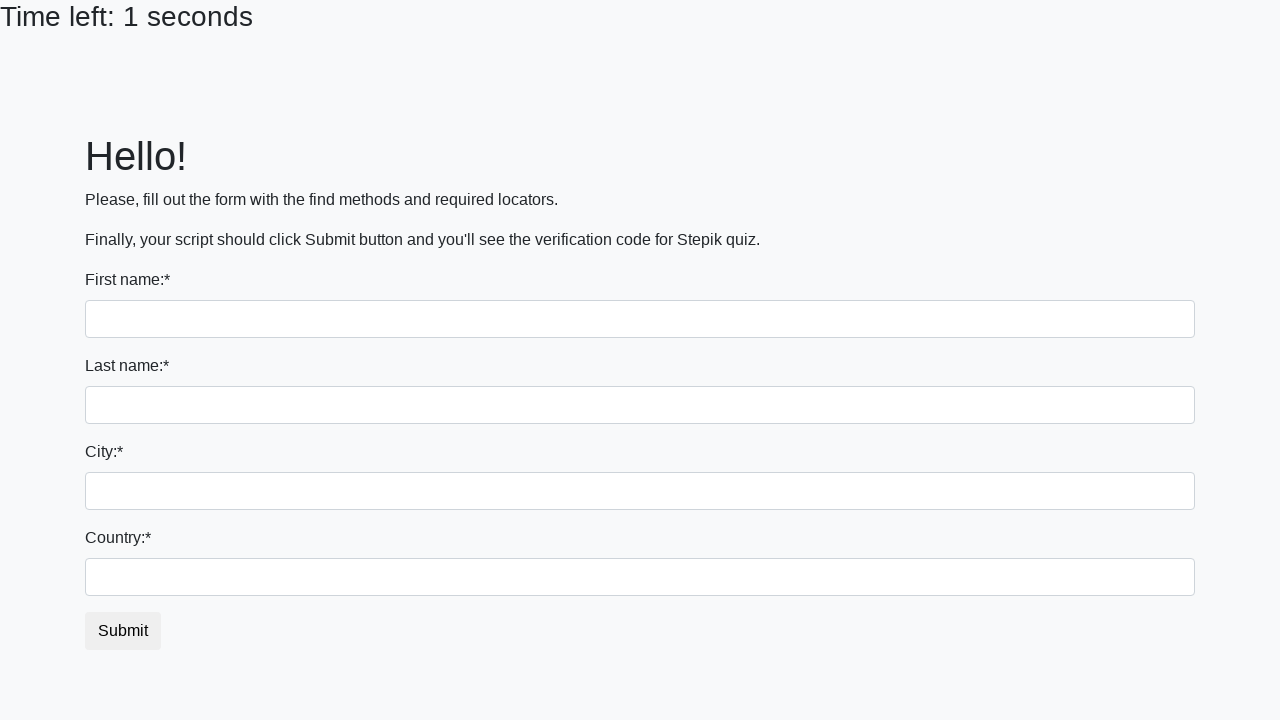

Clicked the submit button on the form at (123, 631) on #submit_button
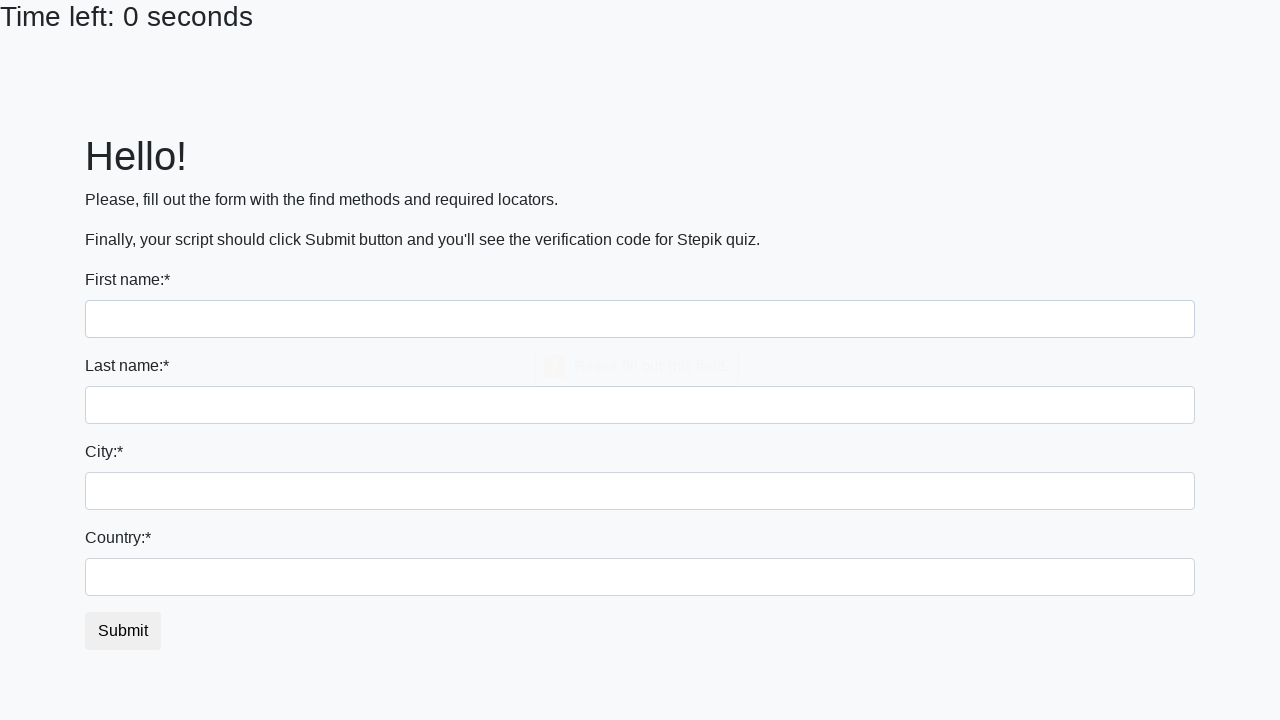

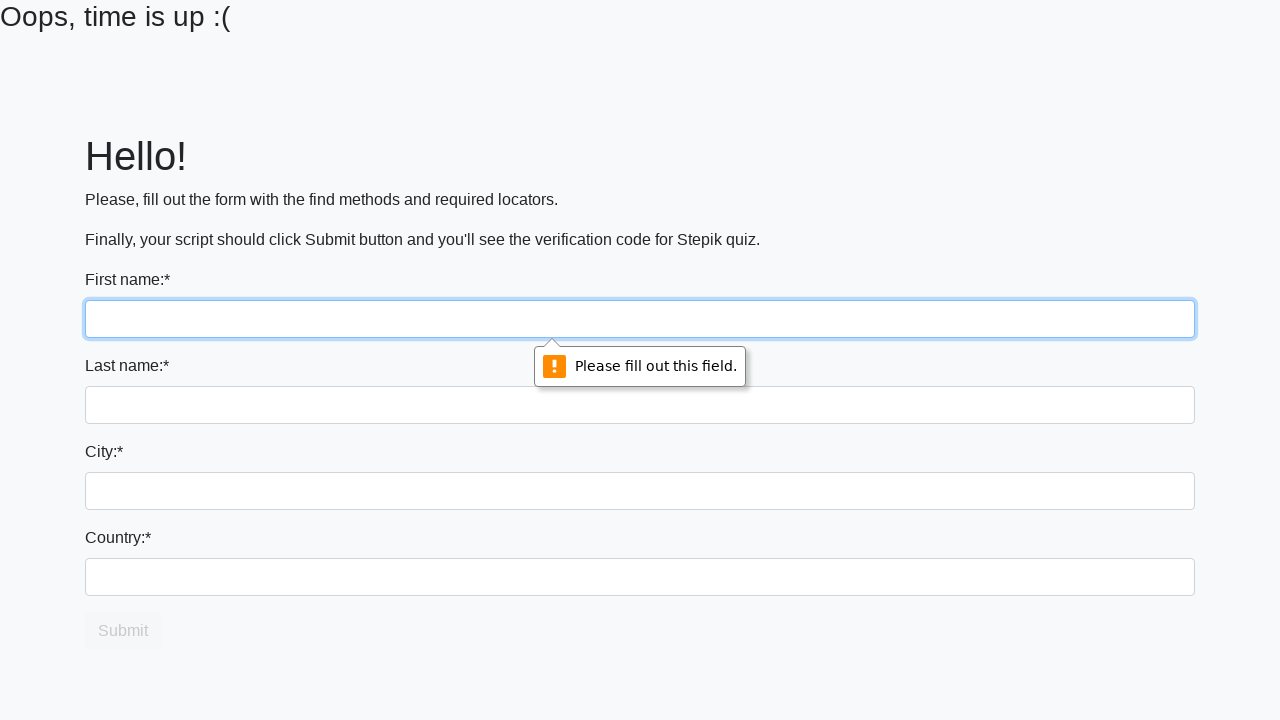